Tests navigation to registration page by clicking the Registration link and verifying the URL changes correctly

Starting URL: https://qa.koel.app/

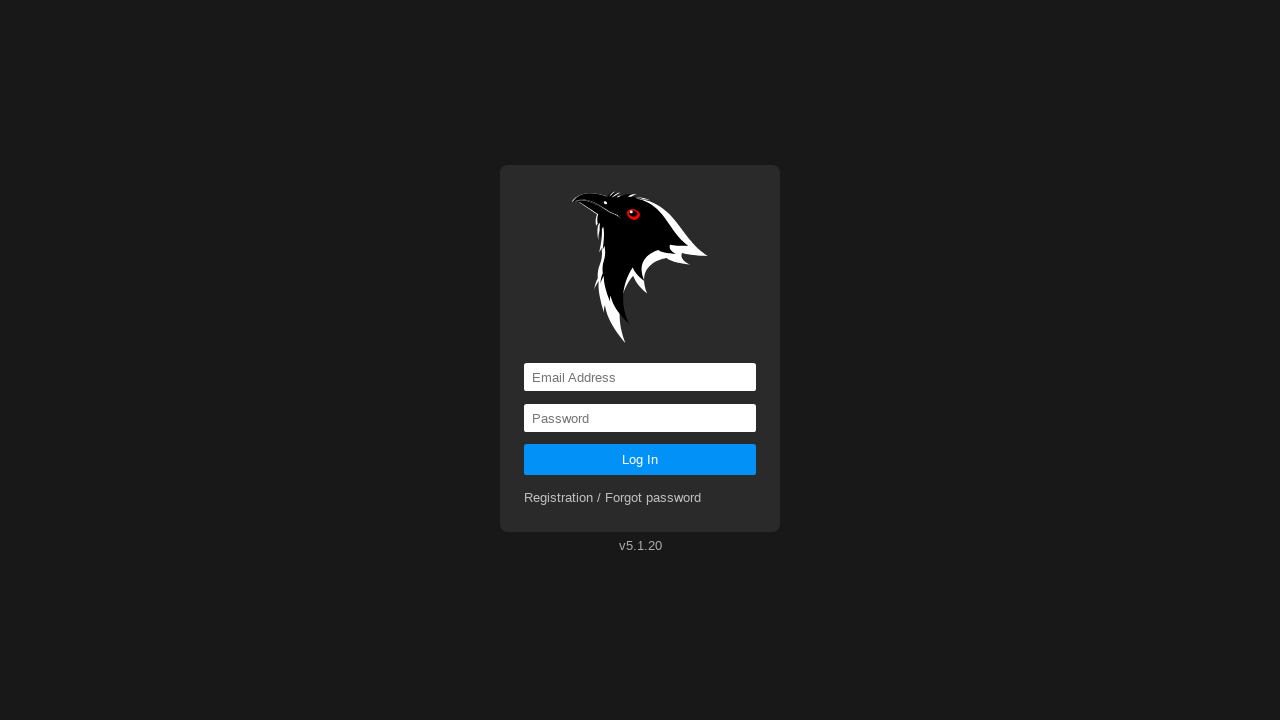

Clicked on the Registration link at (613, 498) on a:has-text('Registration')
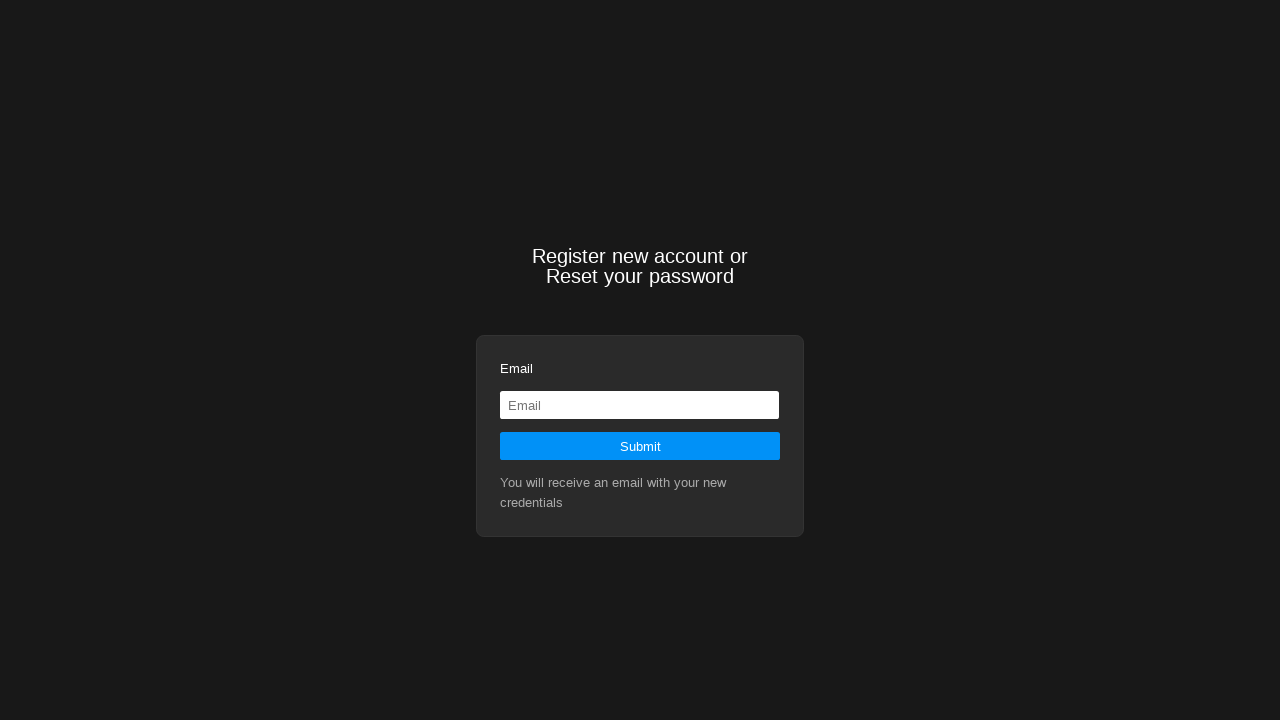

Verified navigation to registration page - URL changed to https://qa.koel.app/registration
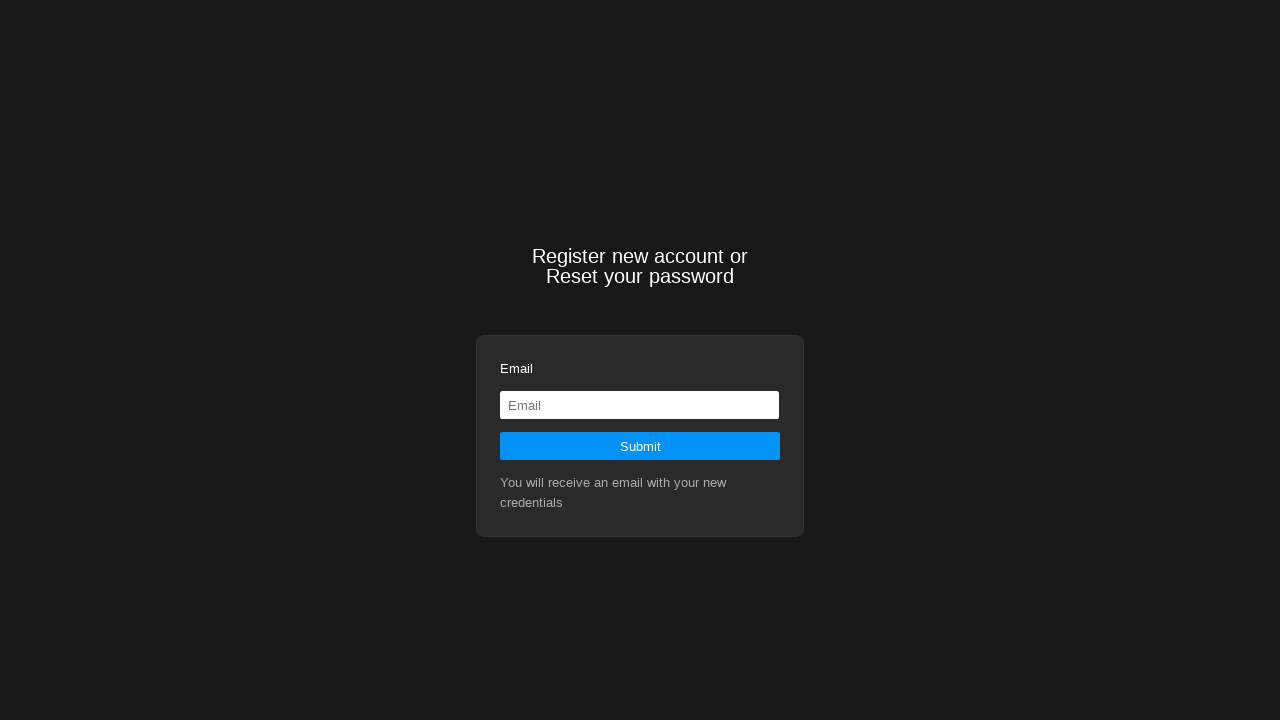

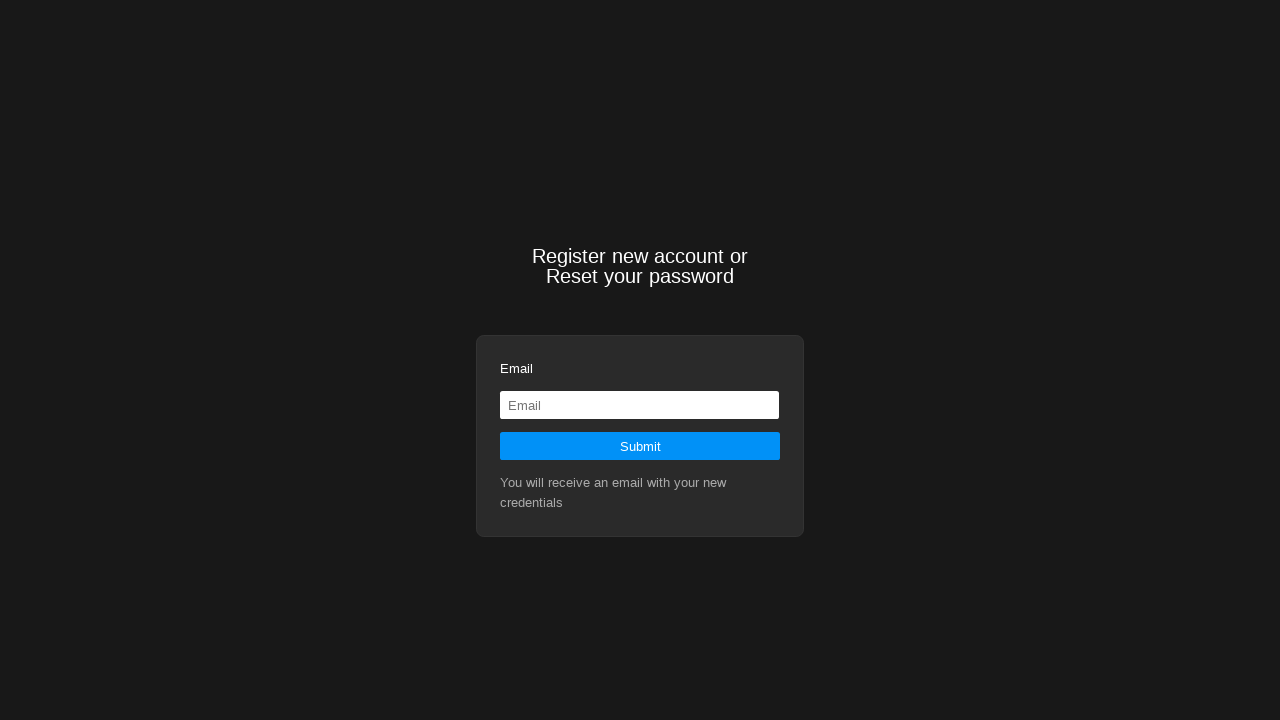